Tests JavaScript alert functionality by entering a name in an input field, clicking a button to trigger an alert popup, and accepting the alert.

Starting URL: https://rahulshettyacademy.com/AutomationPractice/

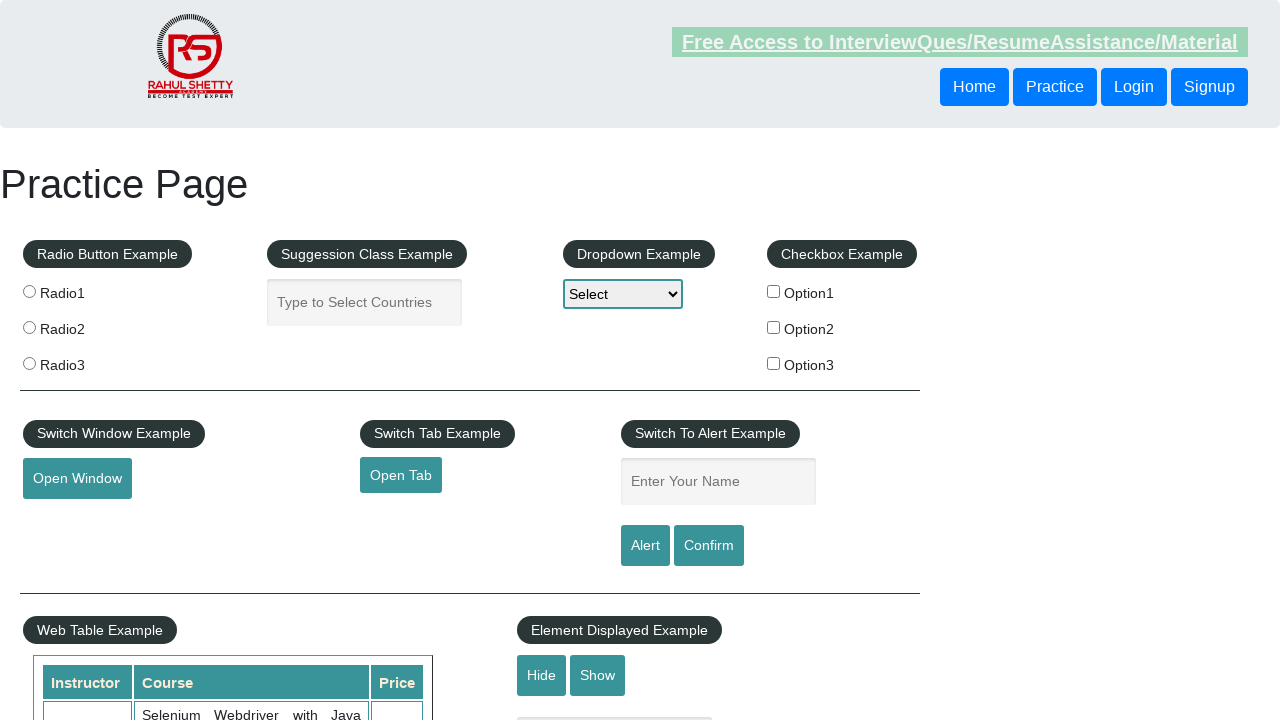

Filled name input field with 'Tony' on input#name
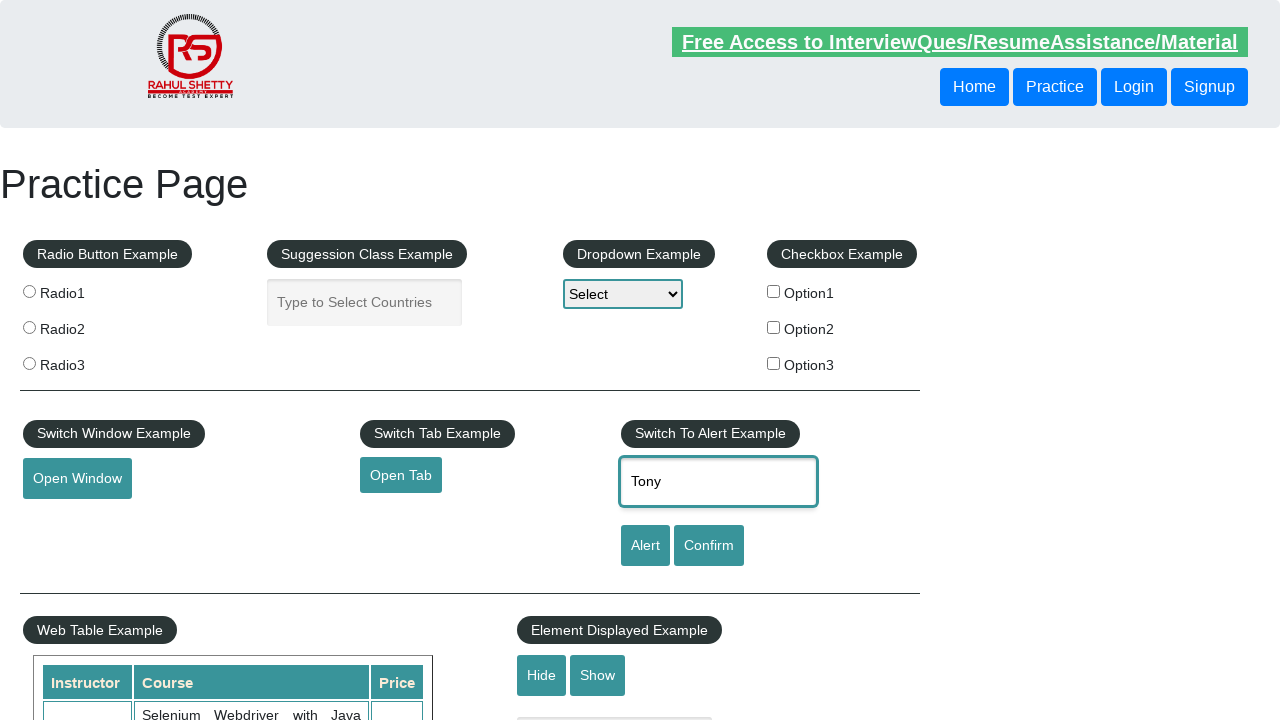

Set up dialog handler to accept alerts
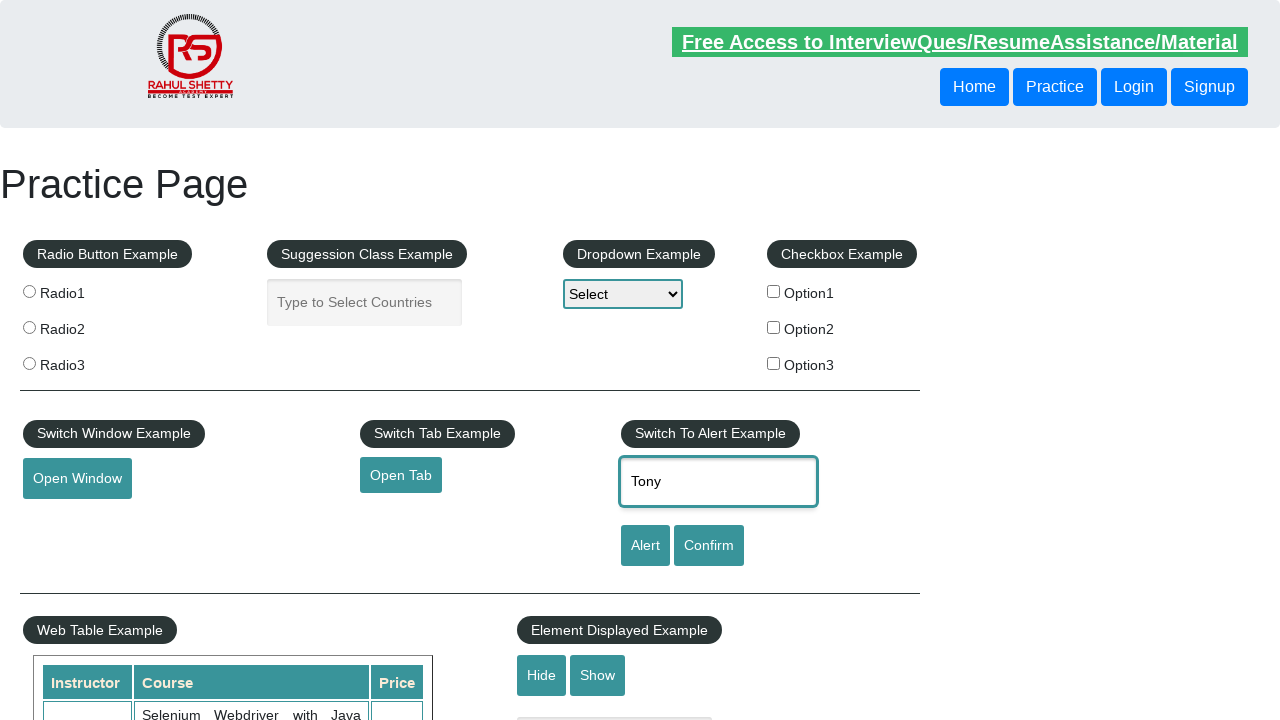

Clicked alert button to trigger JavaScript alert at (645, 546) on input#alertbtn
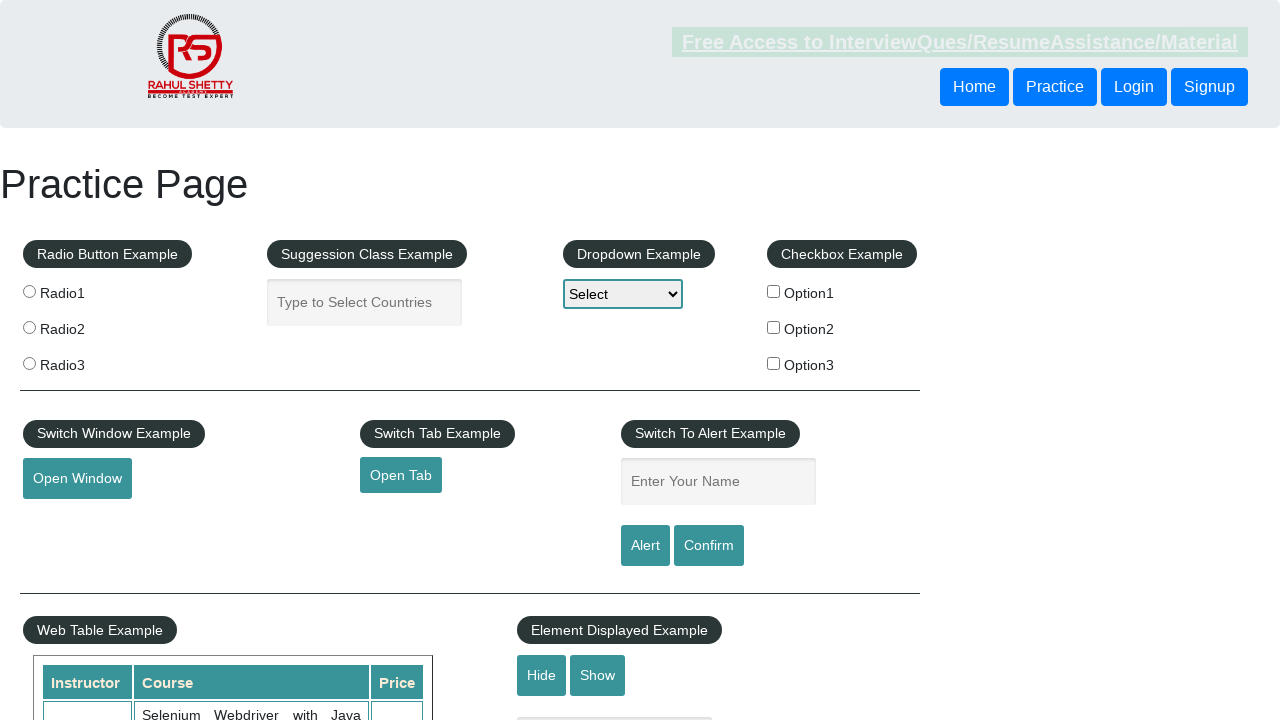

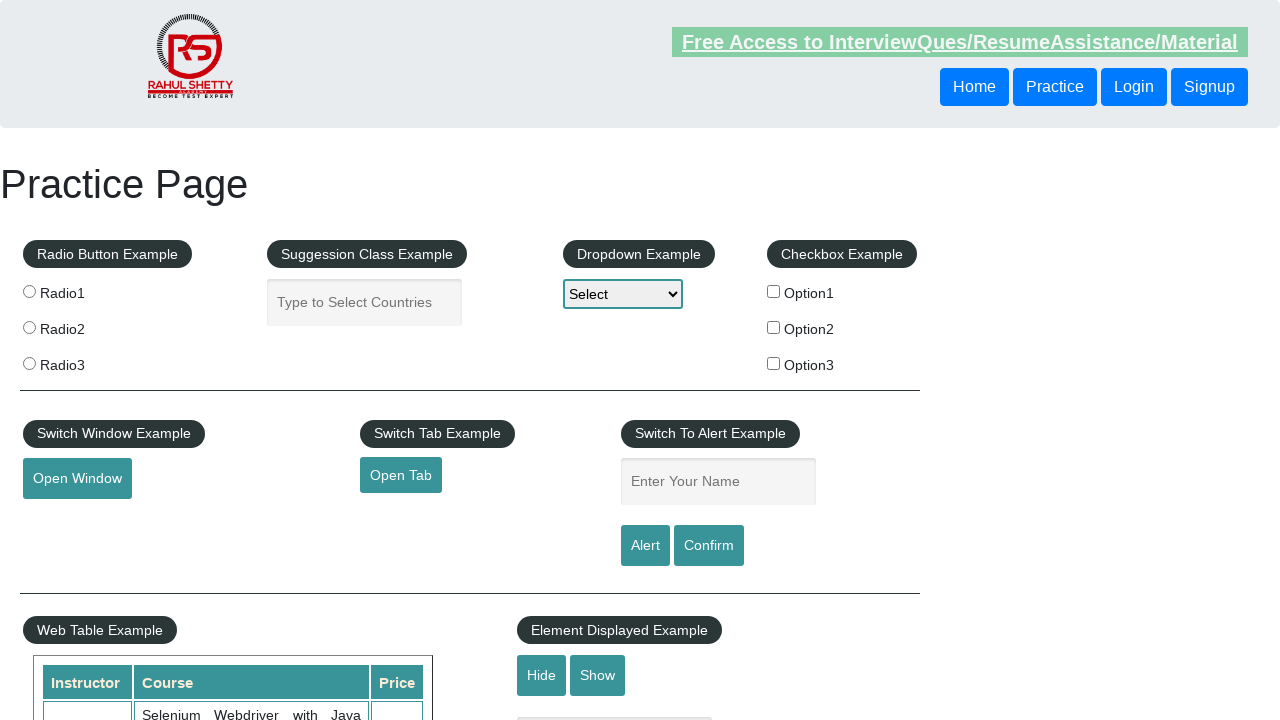